Tests a practice form by filling out various input fields including text inputs, email, password, checkbox, dropdown selection, and radio button, then submitting the form and verifying success message

Starting URL: https://rahulshettyacademy.com/angularpractice

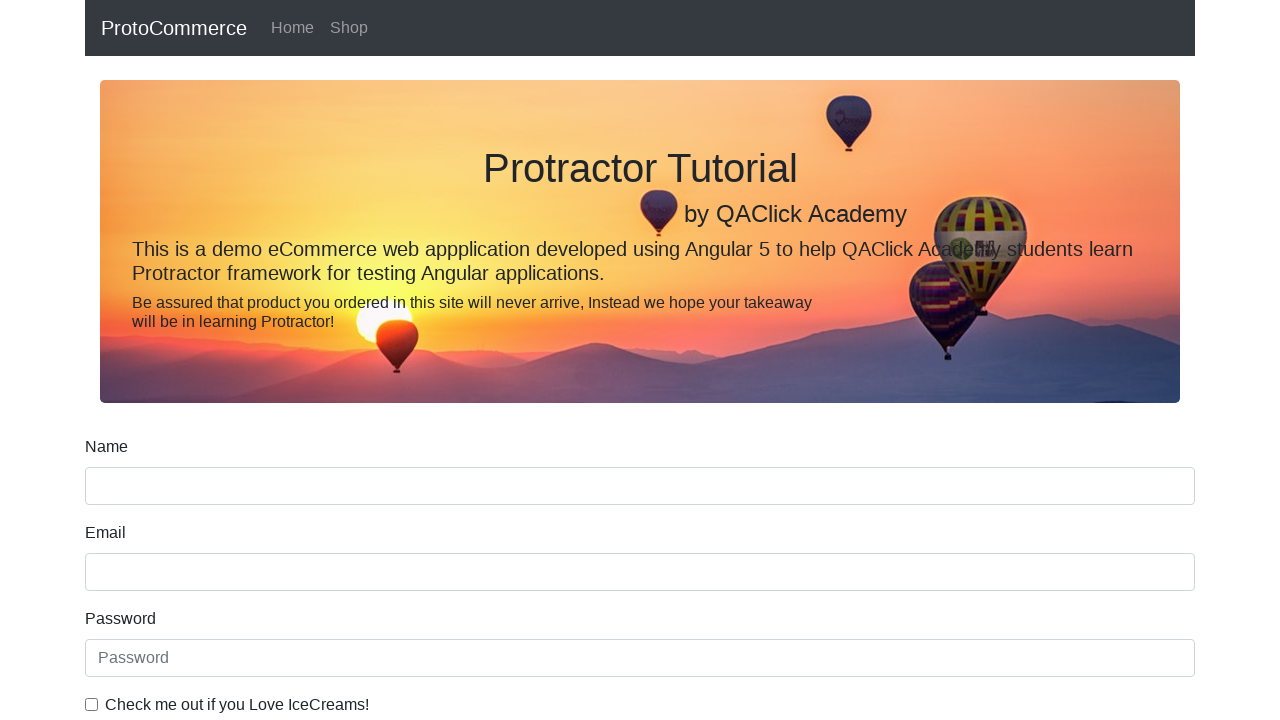

Filled name field with 'Kamali' on input[name='name']
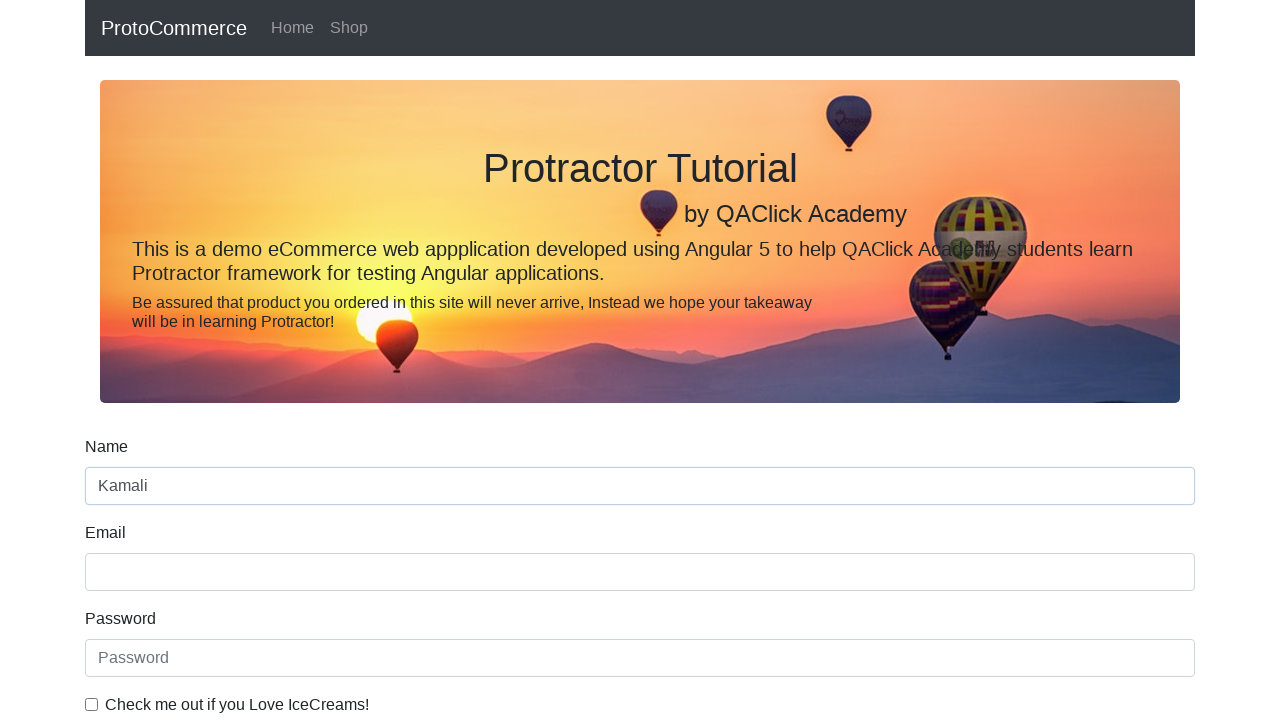

Filled email field with 'test@gmail.com' on input[name='email']
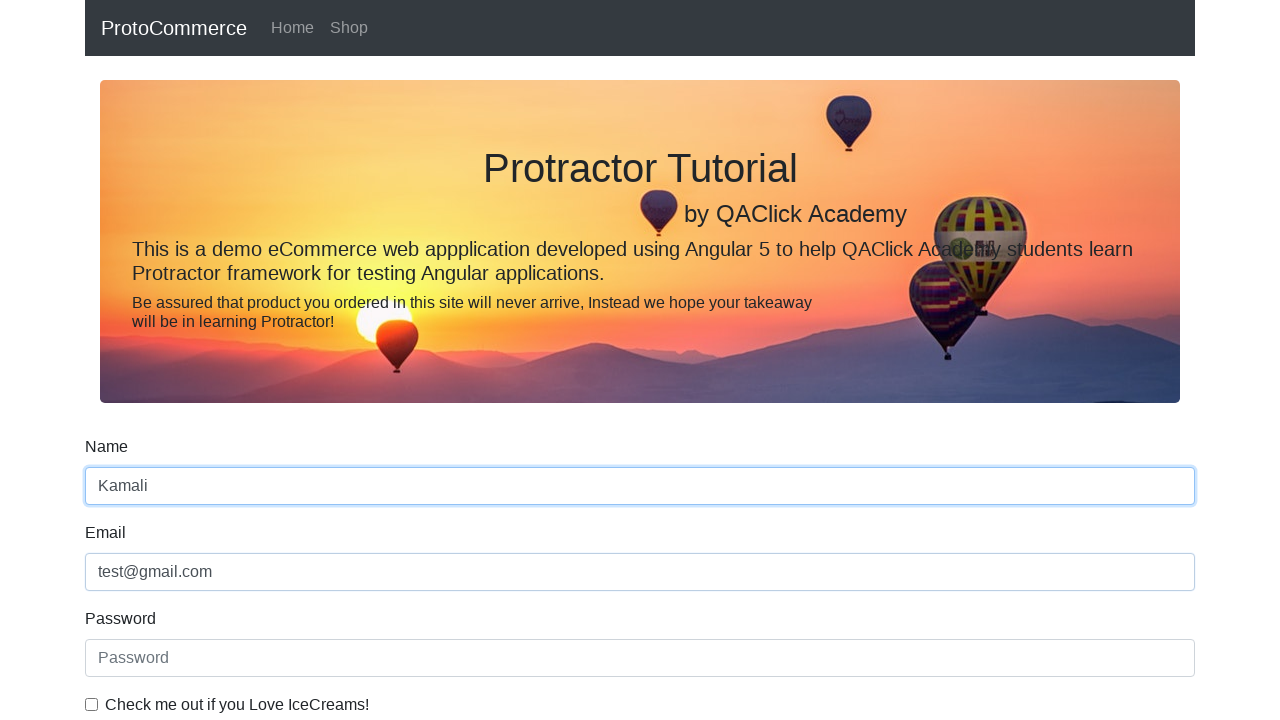

Filled password field with 'password1' on #exampleInputPassword1
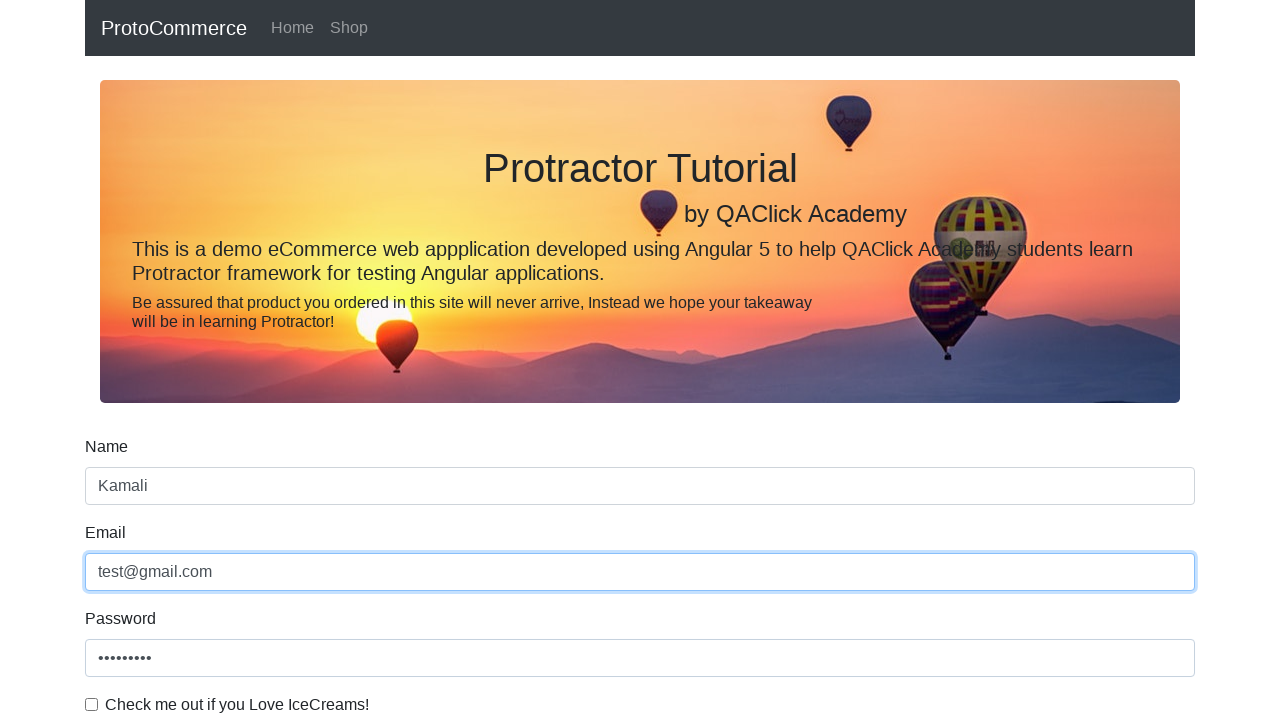

Clicked checkbox to enable agreement at (92, 704) on #exampleCheck1
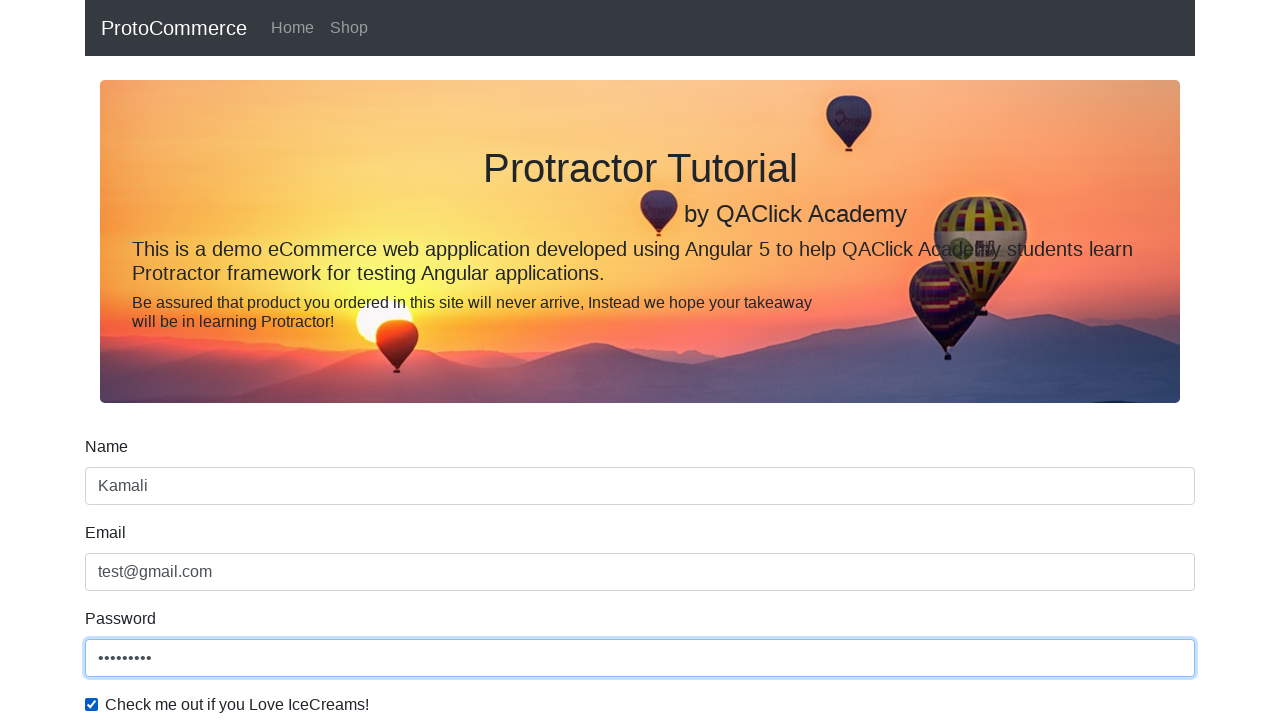

Selected option at index 1 from dropdown on //select[@id="exampleFormControlSelect1"]
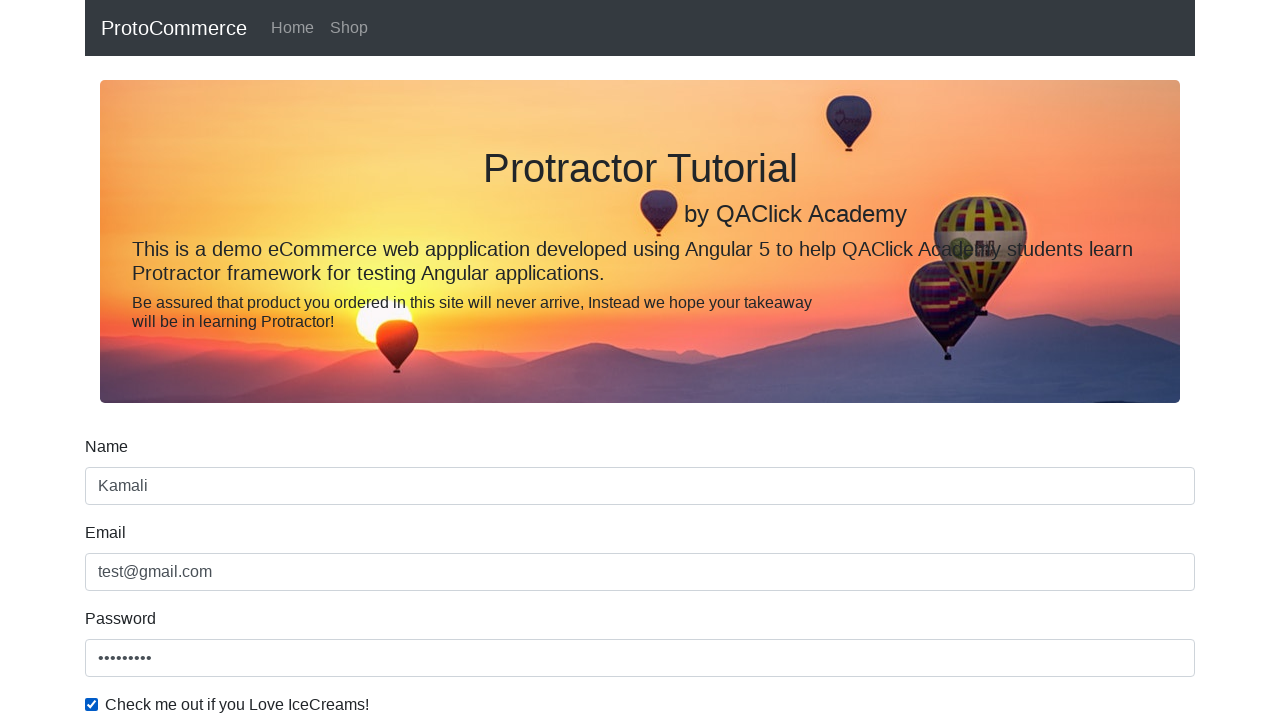

Selected 'Female' from dropdown on //select[@id="exampleFormControlSelect1"]
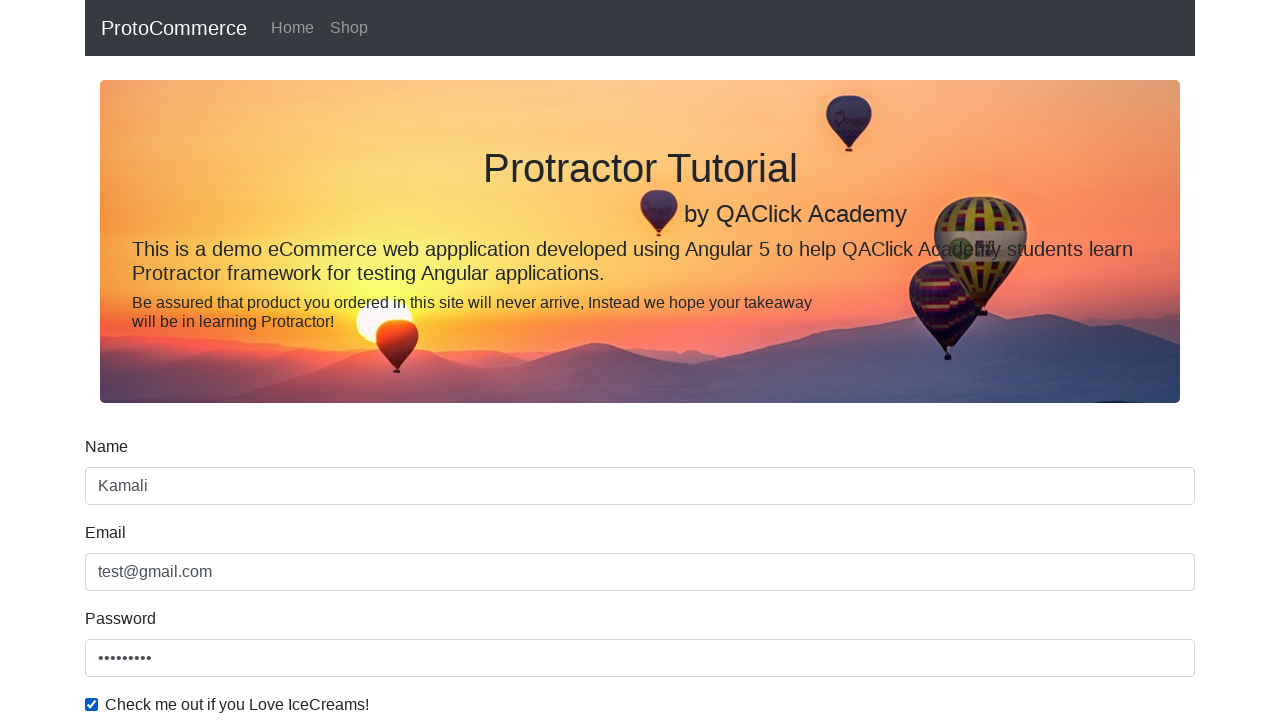

Clicked radio button option 1 at (238, 360) on #inlineRadio1
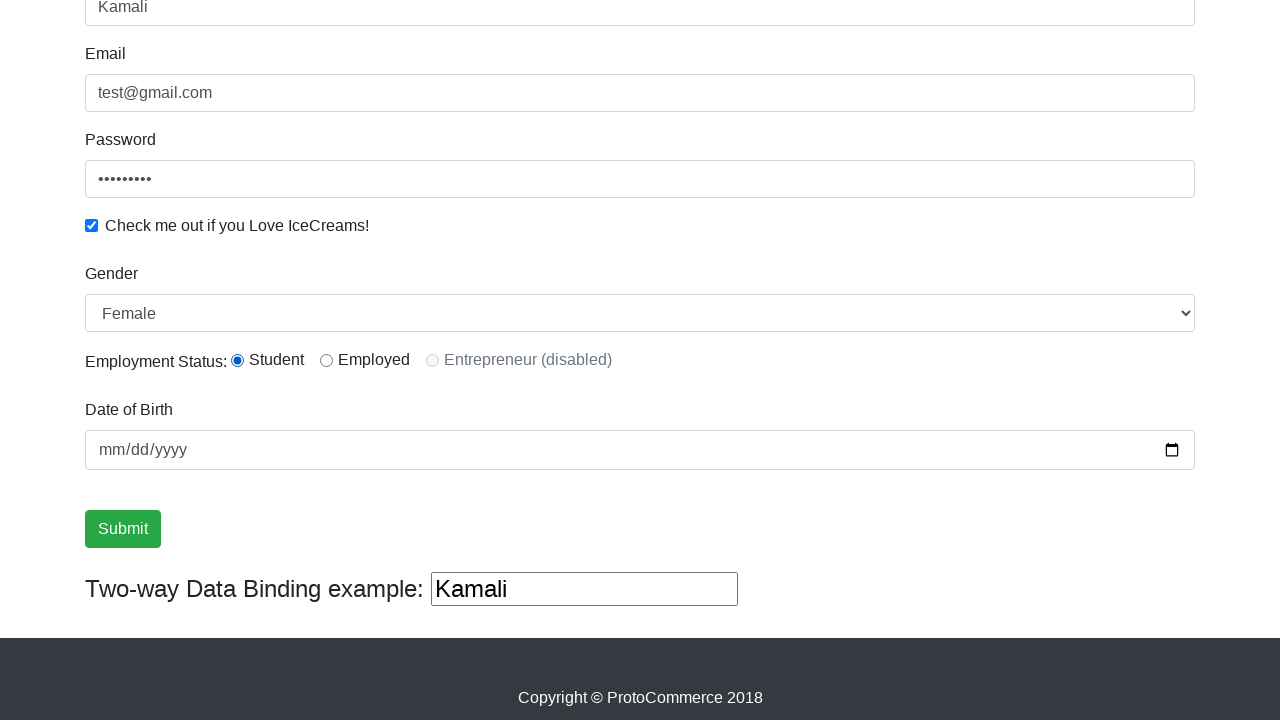

Clicked submit button to submit the form at (123, 529) on xpath=//input[@class="btn btn-success"]
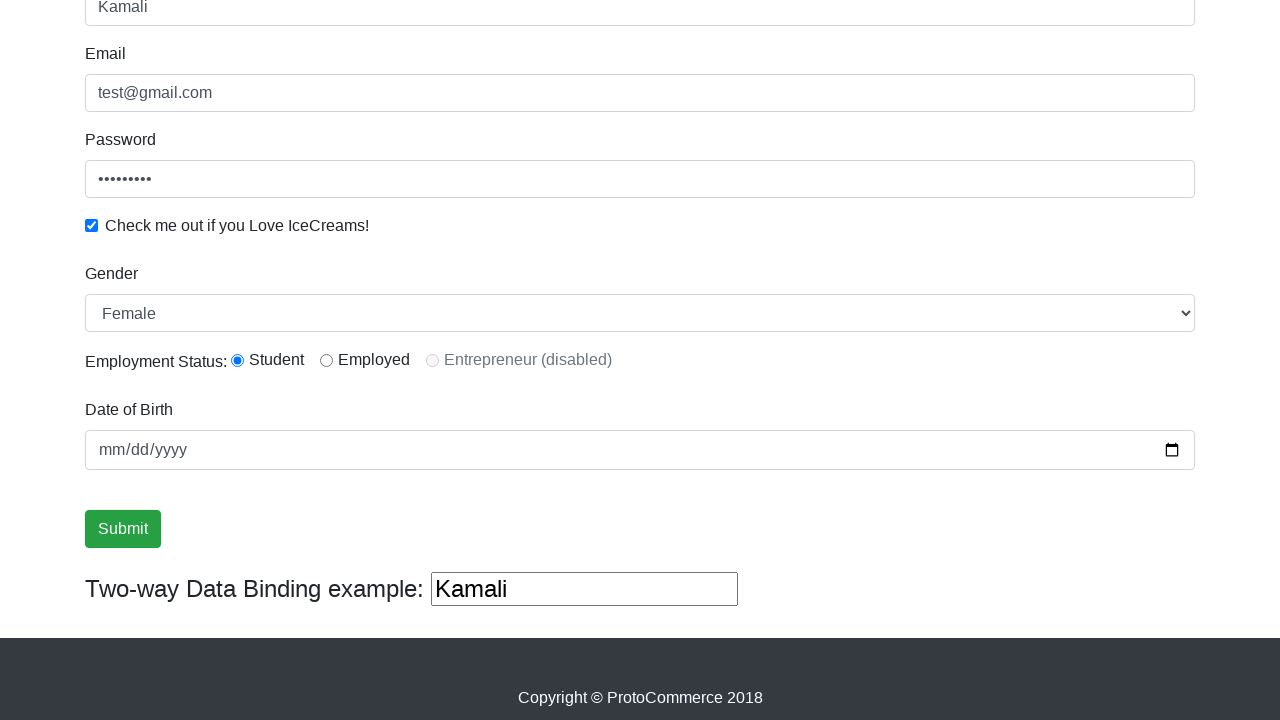

Filled additional text field with 'test12' on (//input[@type="text"])[3]
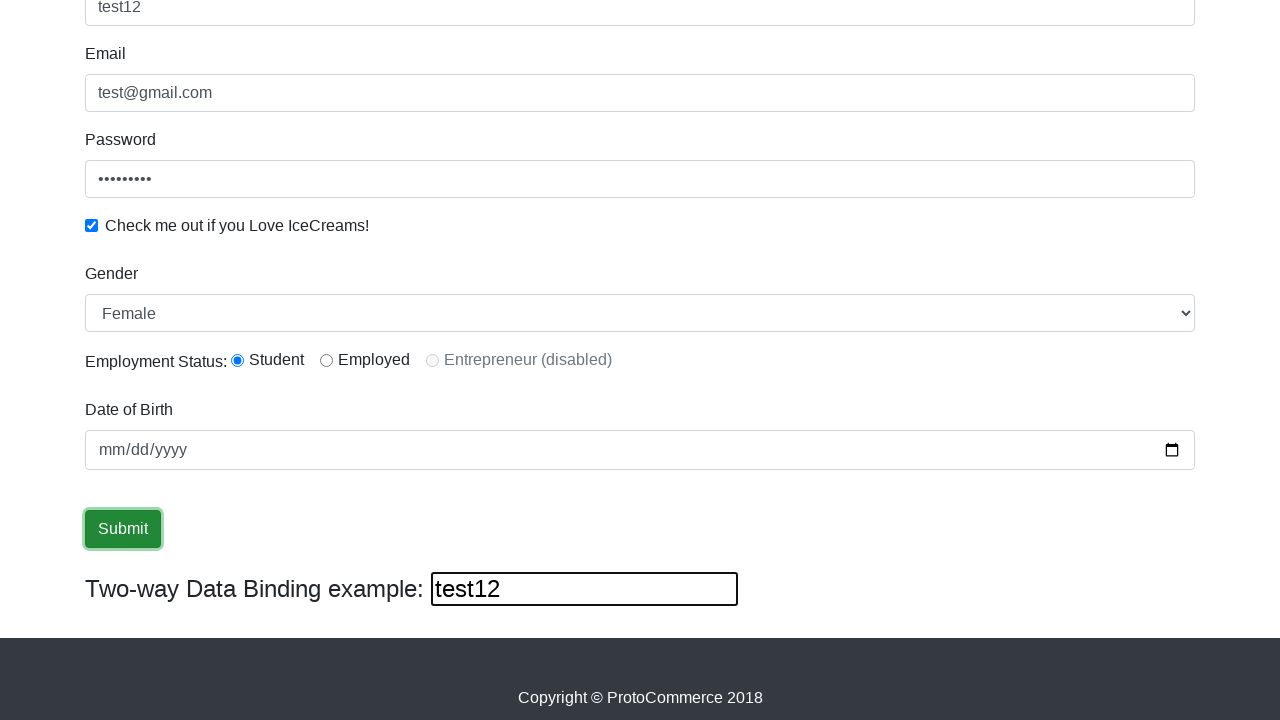

Success alert message appeared
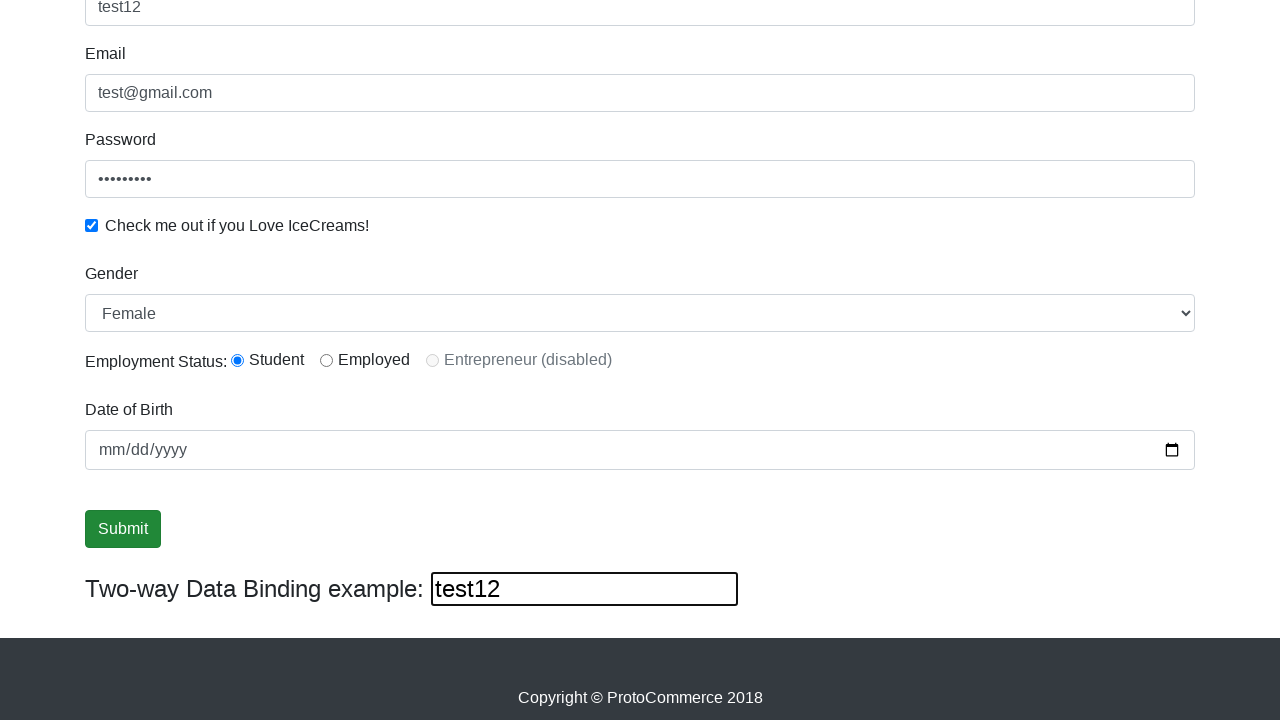

Retrieved success message text
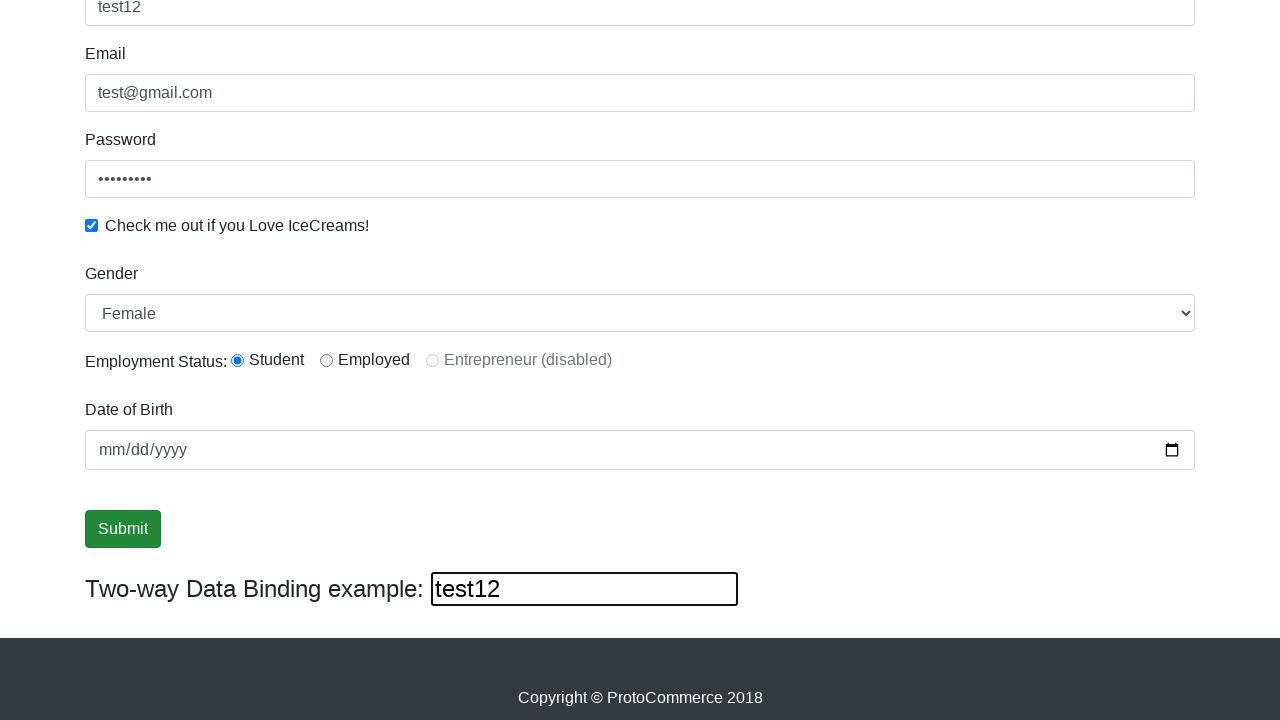

Verified that 'Success' text is present in alert message
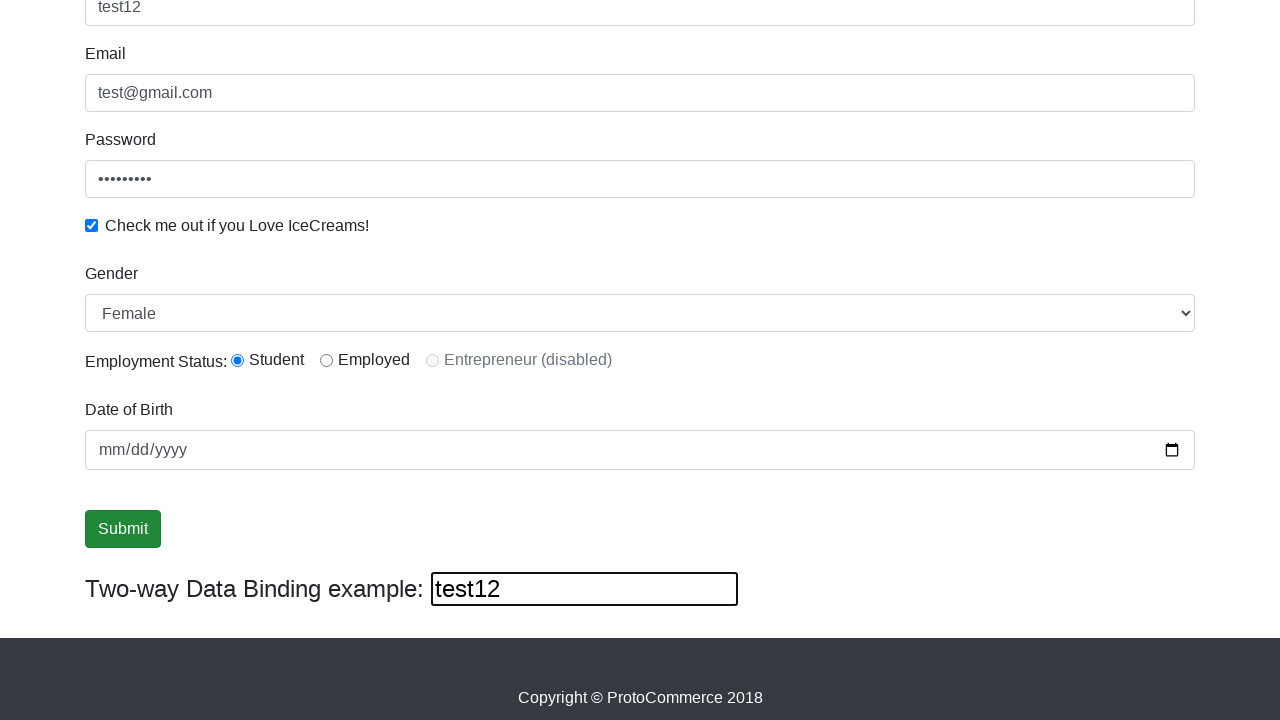

Cleared the additional text field on (//input[@type="text"])[3]
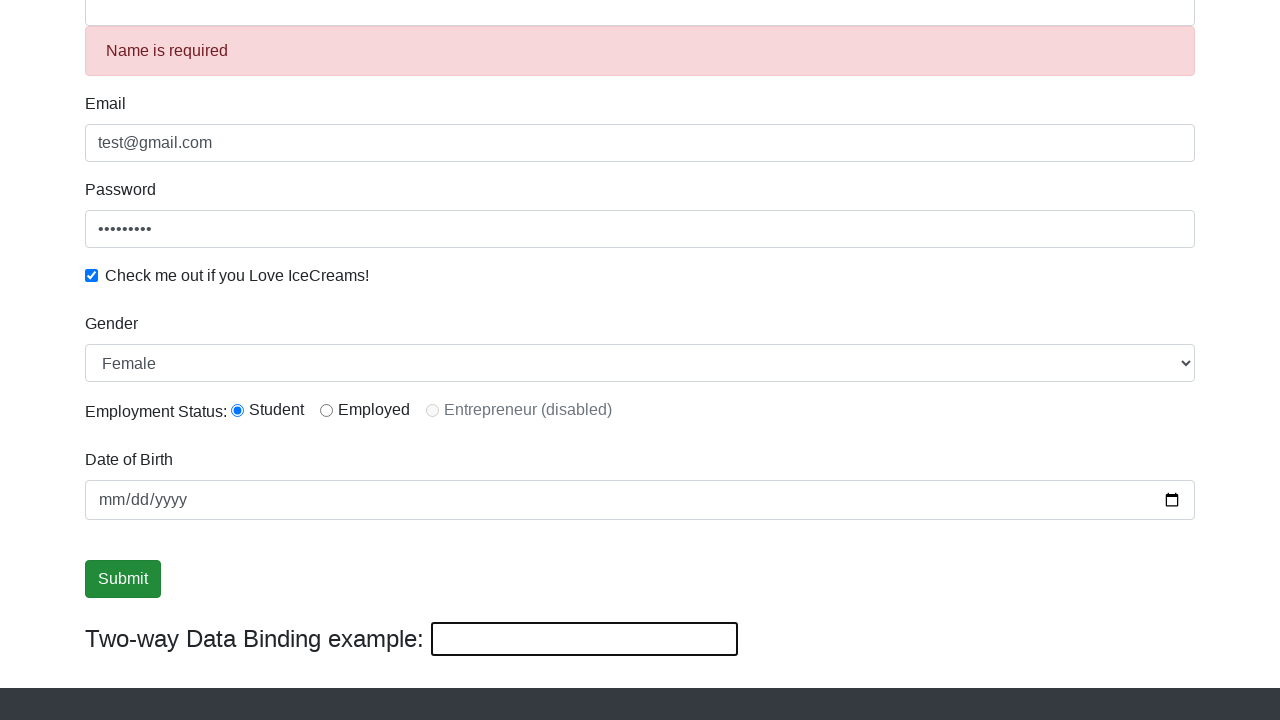

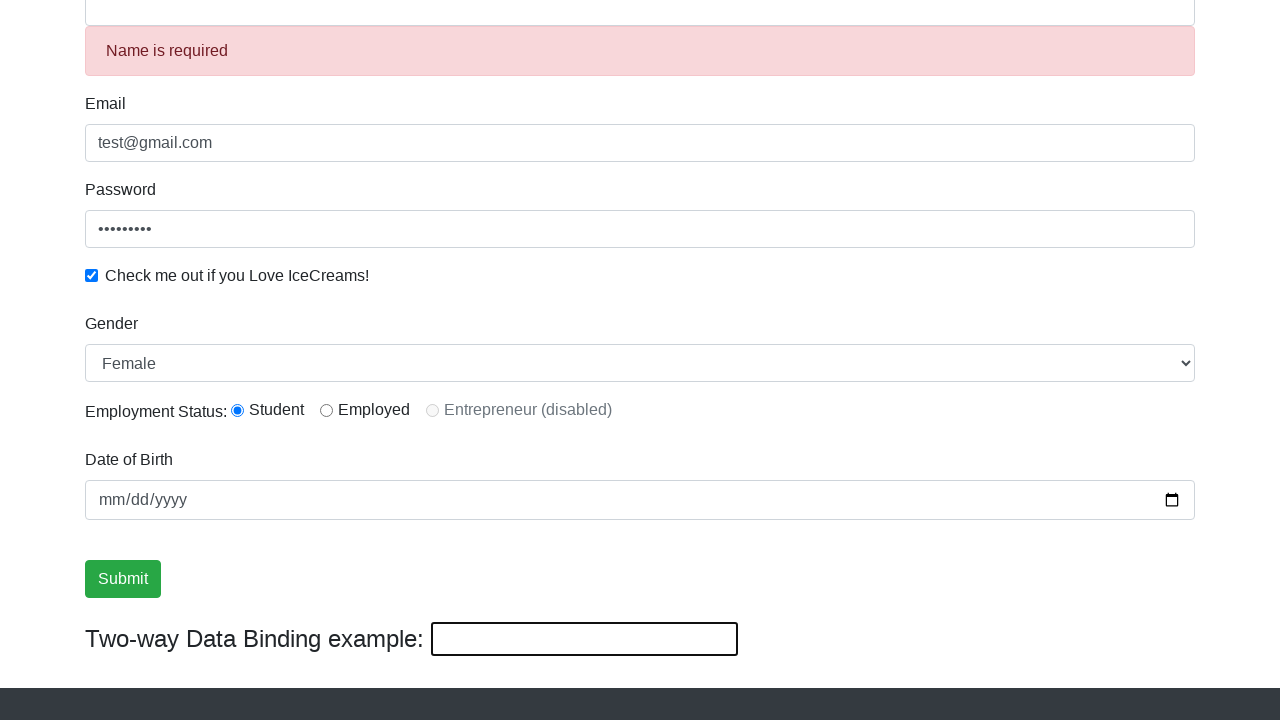